Tests the Playwright homepage by verifying the page title contains "Playwright", checking that the "Get Started" link has the correct href attribute, clicking it, and verifying navigation to the intro page.

Starting URL: https://playwright.dev

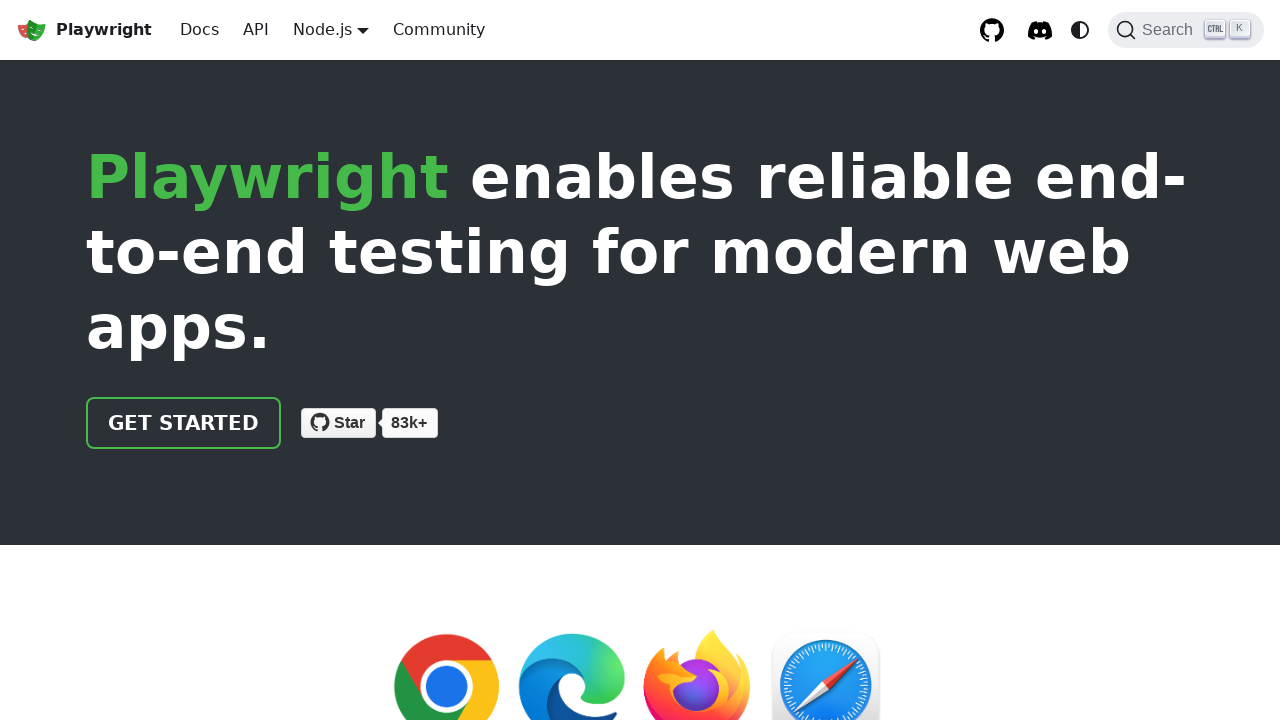

Verified page title contains 'Playwright'
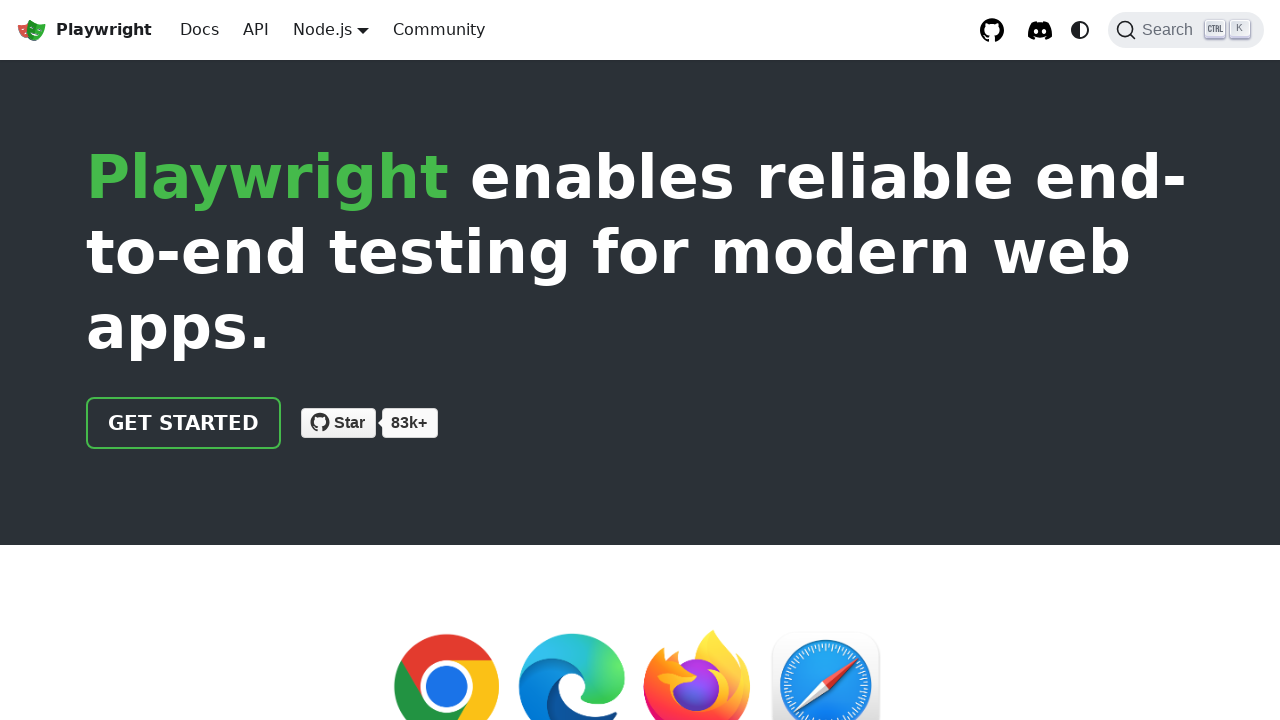

Located 'Get Started' link
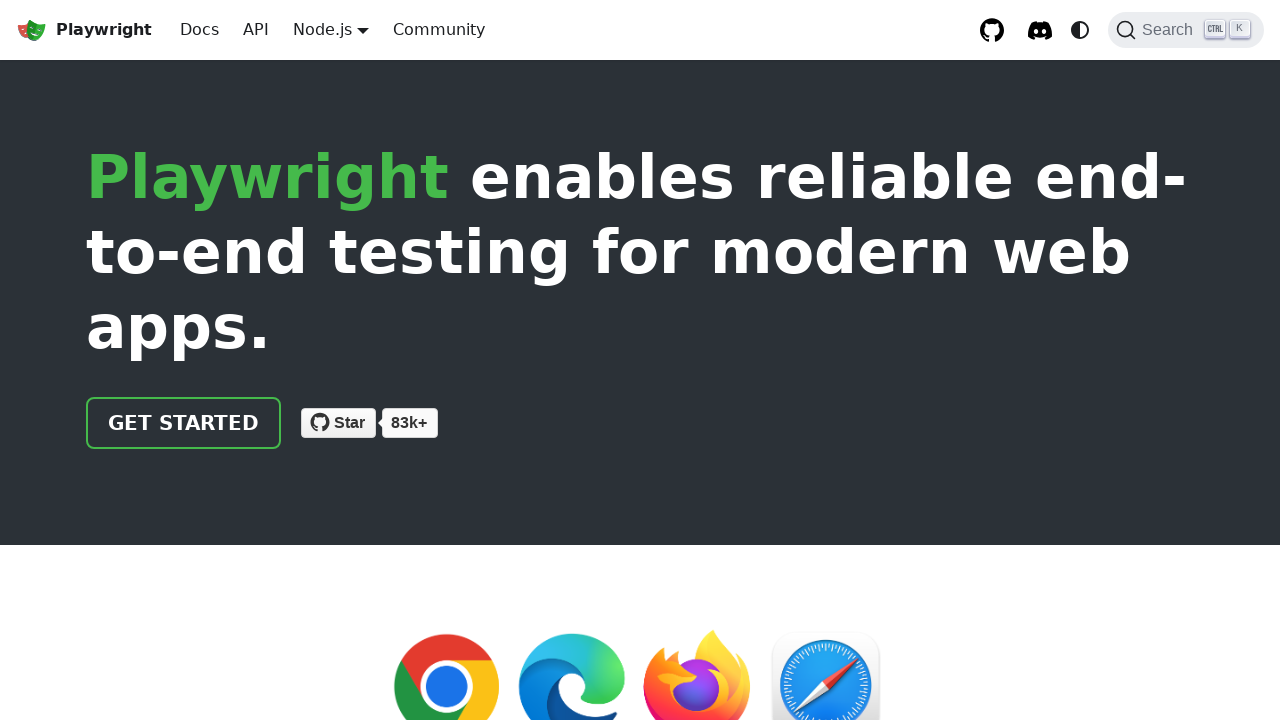

Verified 'Get Started' link href is '/docs/intro'
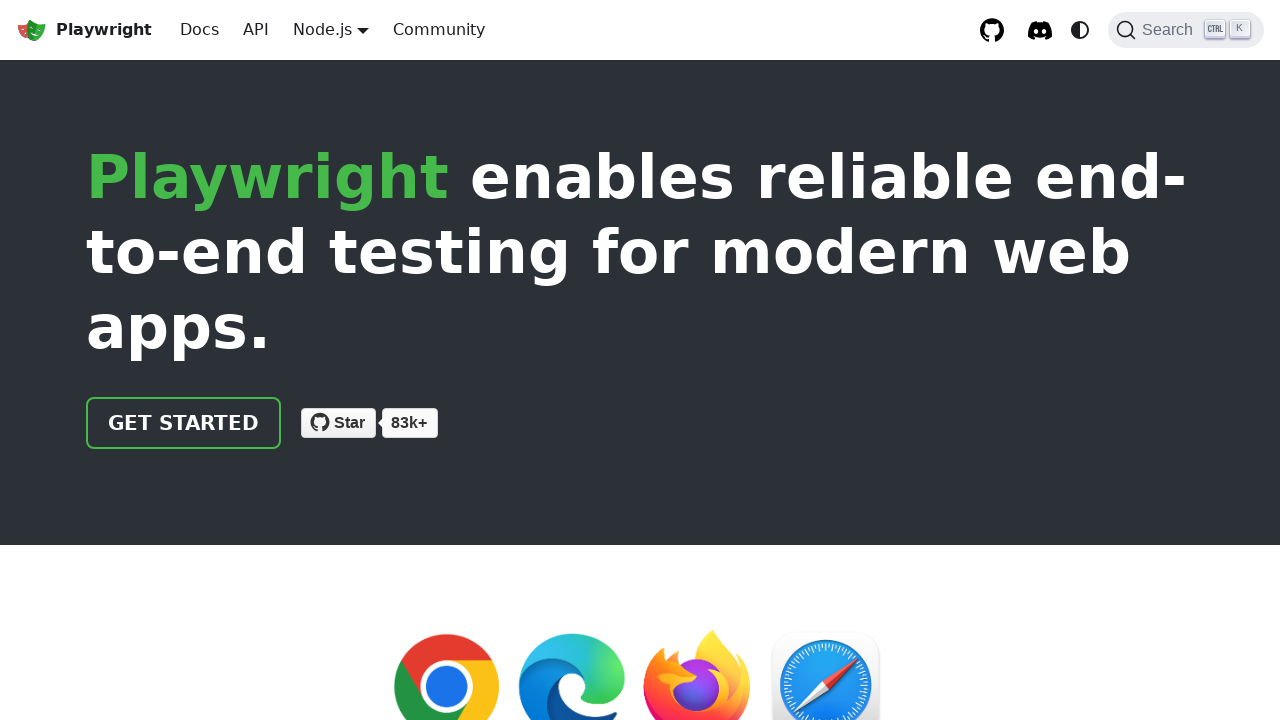

Clicked 'Get Started' link at (184, 423) on text=Get Started
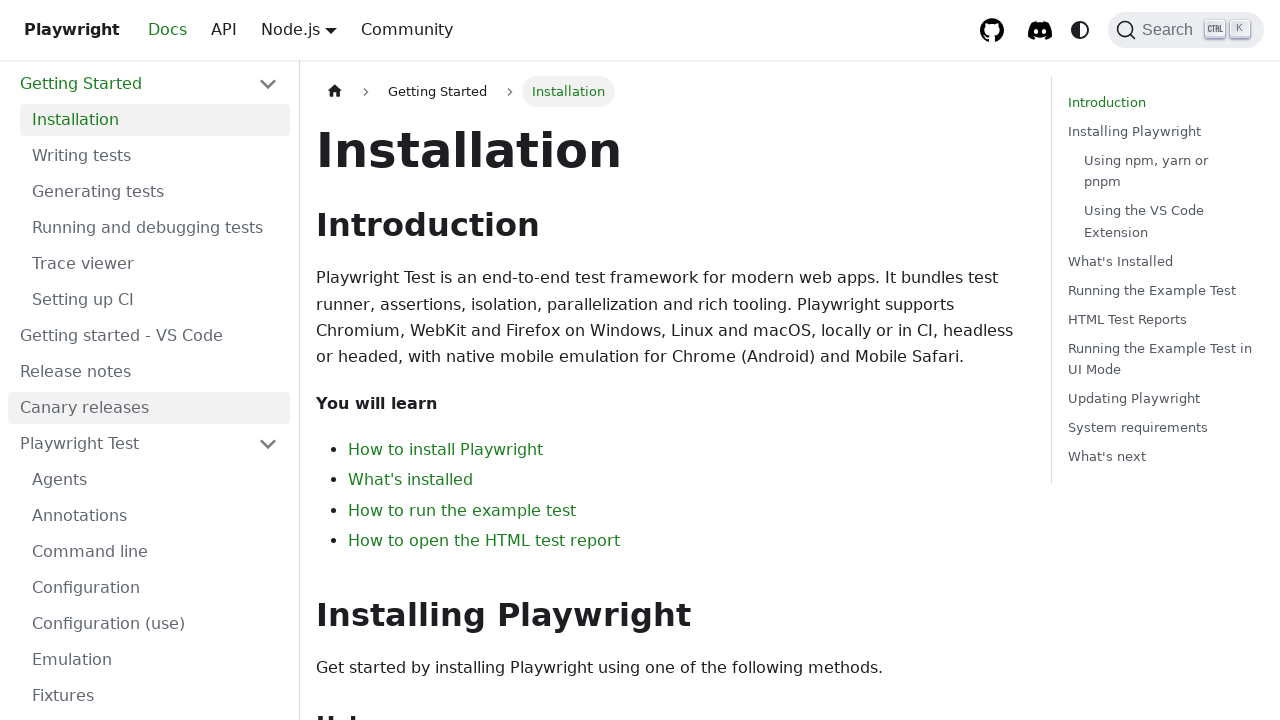

Navigated to intro page and verified URL contains 'intro'
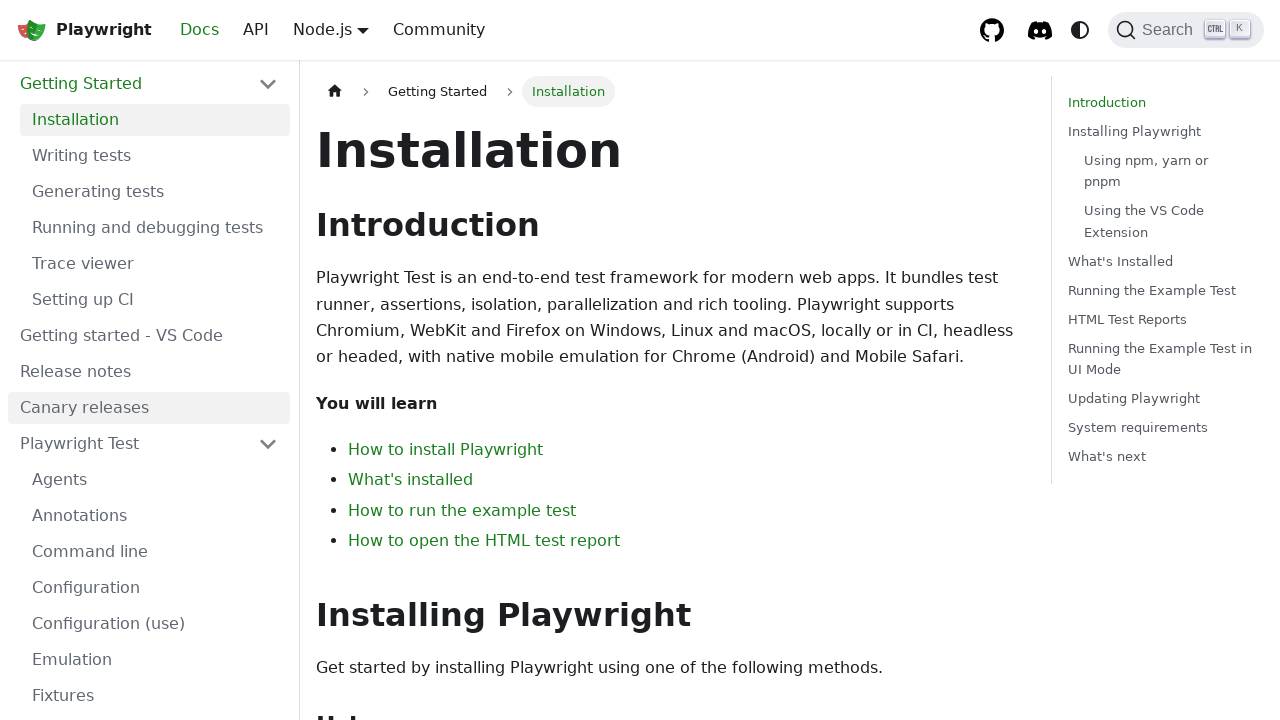

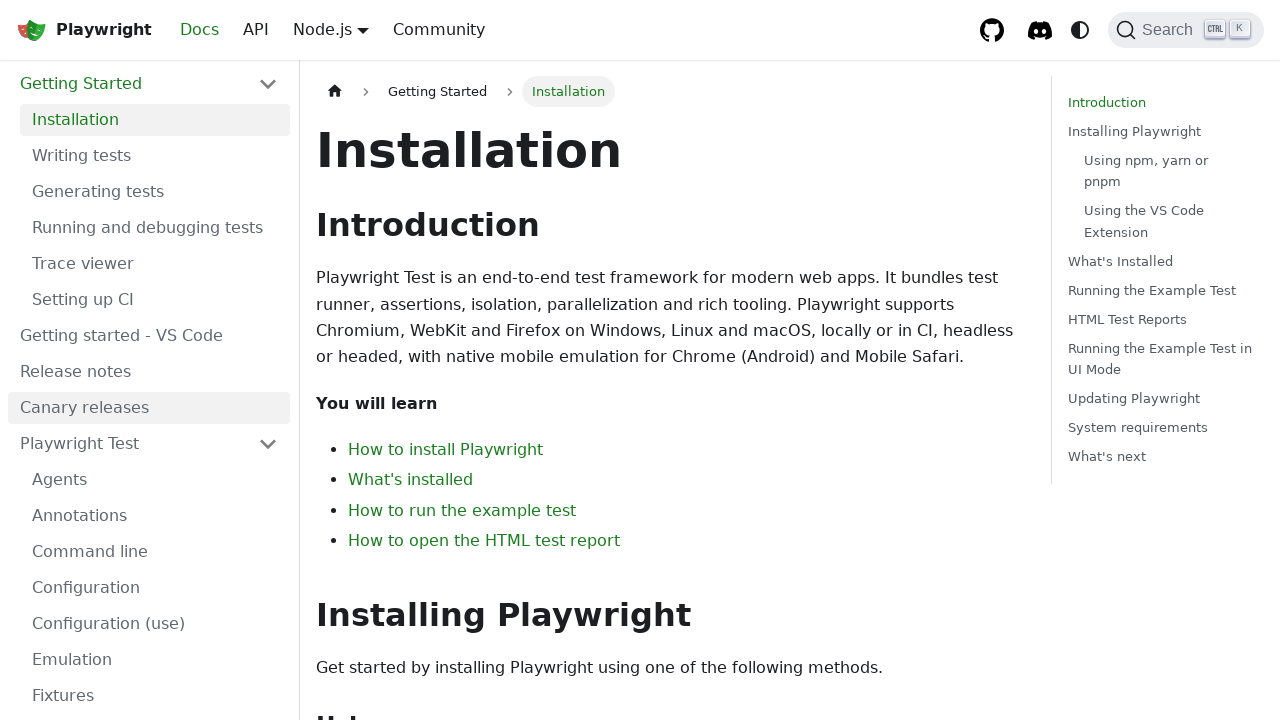